Tests infinite scroll functionality by scrolling down the page multiple times to trigger content loading

Starting URL: https://the-internet.herokuapp.com/infinite_scroll

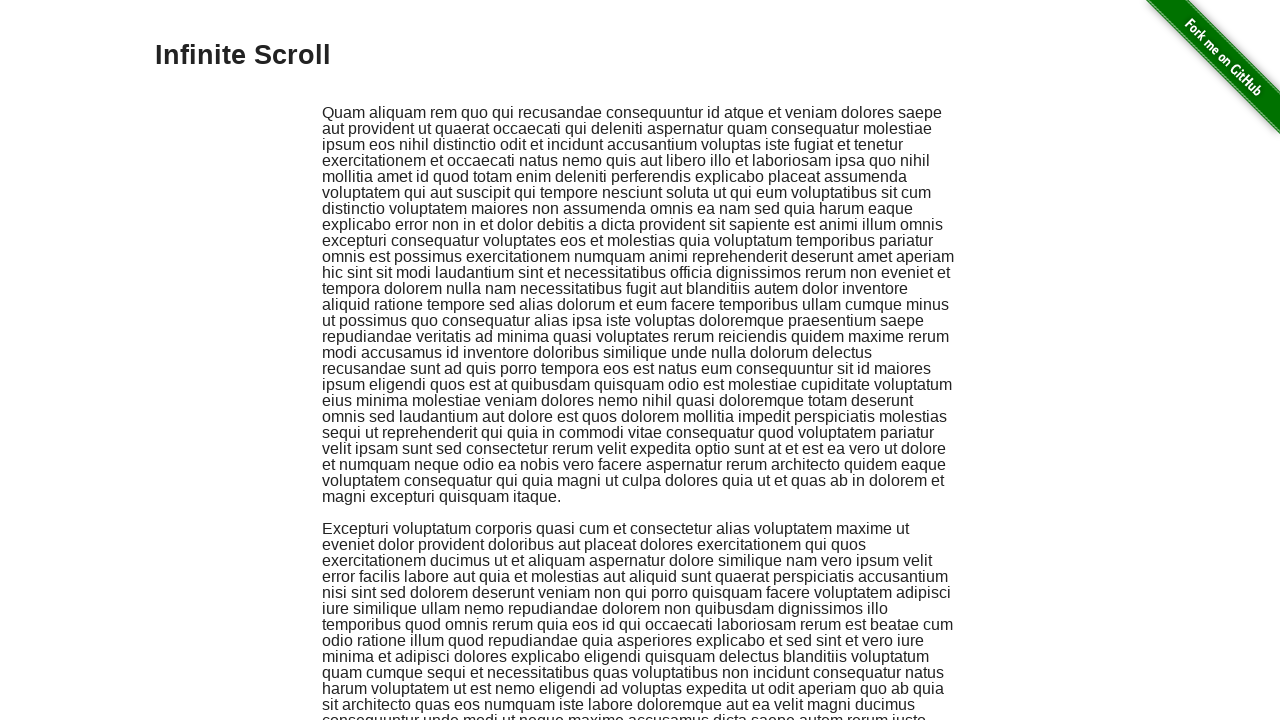

Scrolled down 1000 pixels to trigger infinite scroll
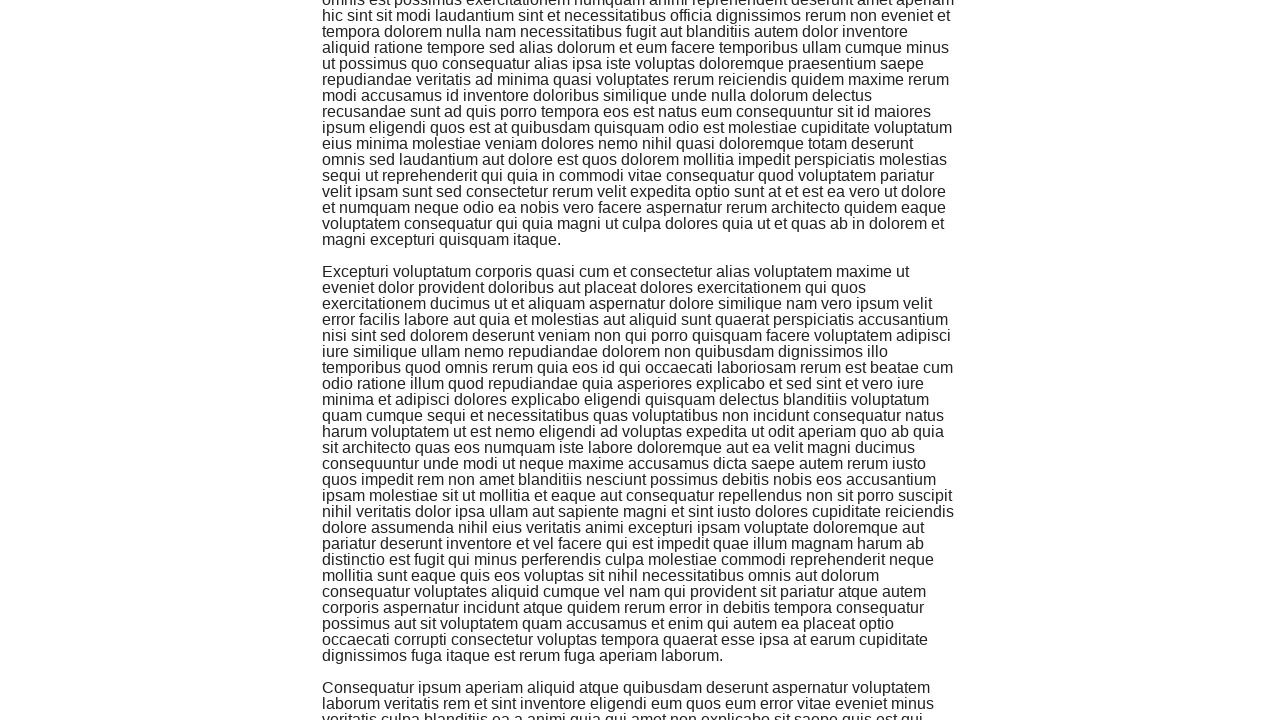

Waited 1 second for new content to load
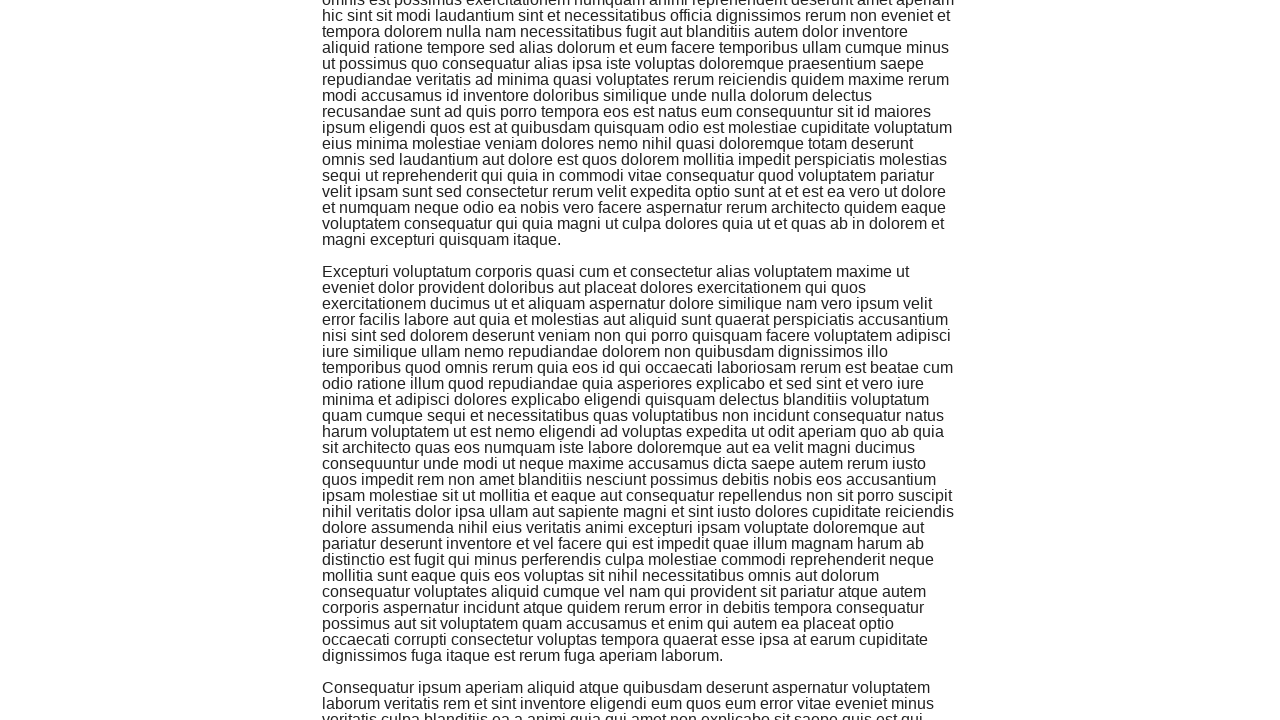

Scrolled down 1000 pixels to trigger infinite scroll
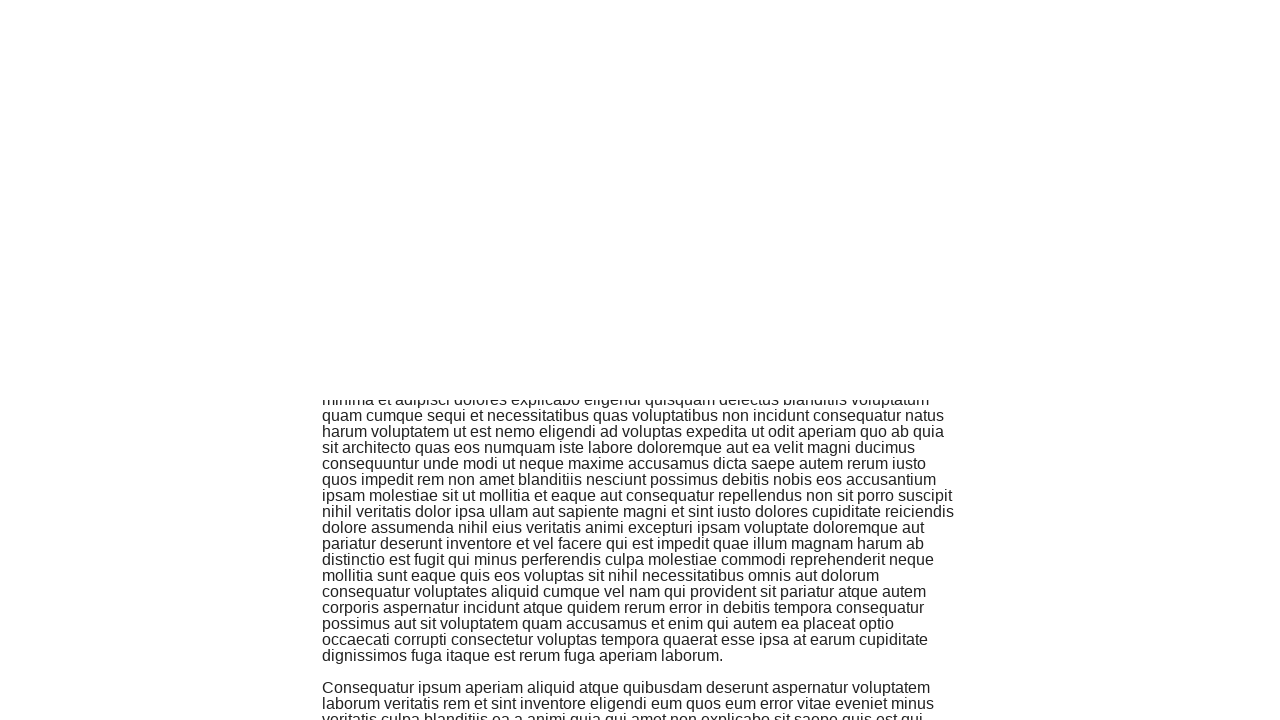

Waited 1 second for new content to load
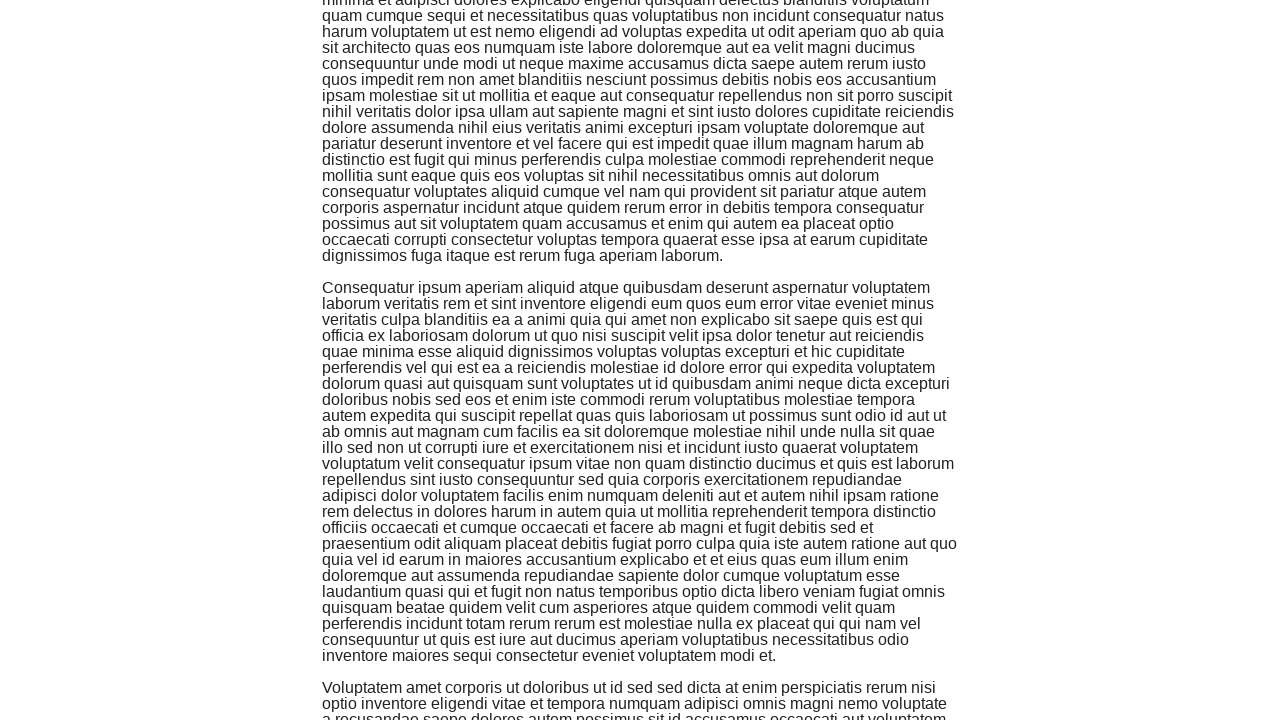

Scrolled down 1000 pixels to trigger infinite scroll
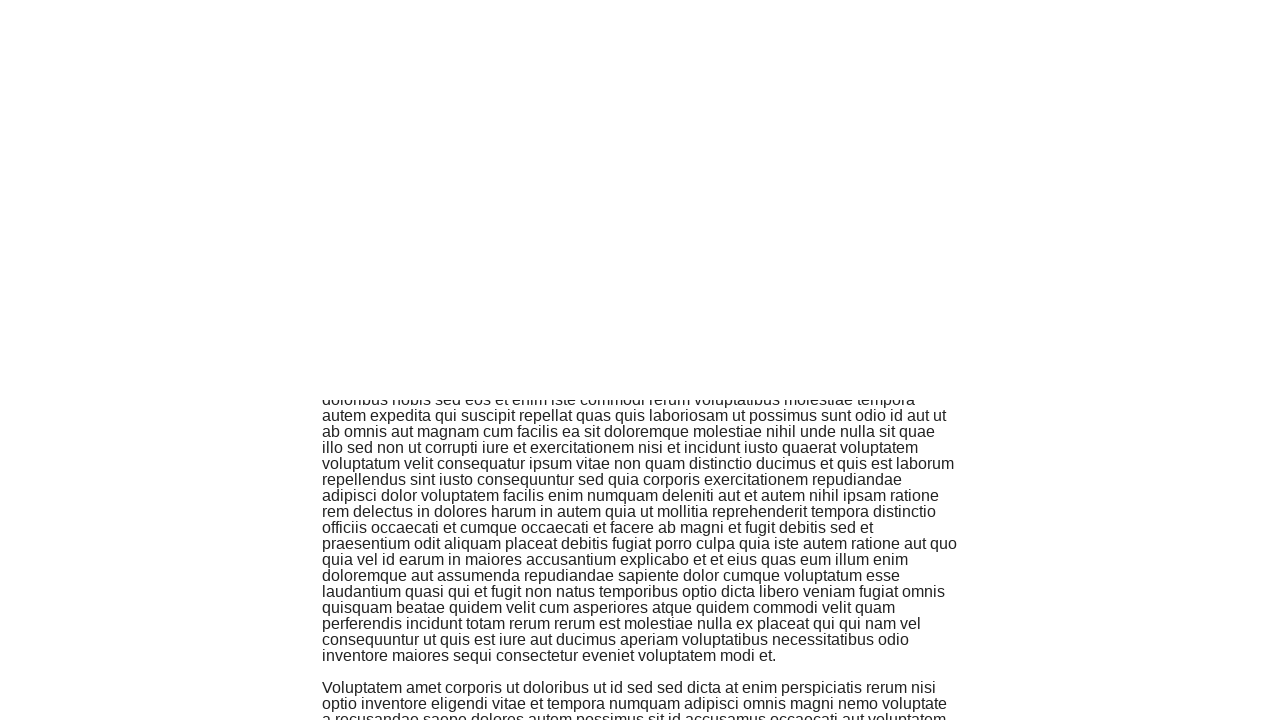

Waited 1 second for new content to load
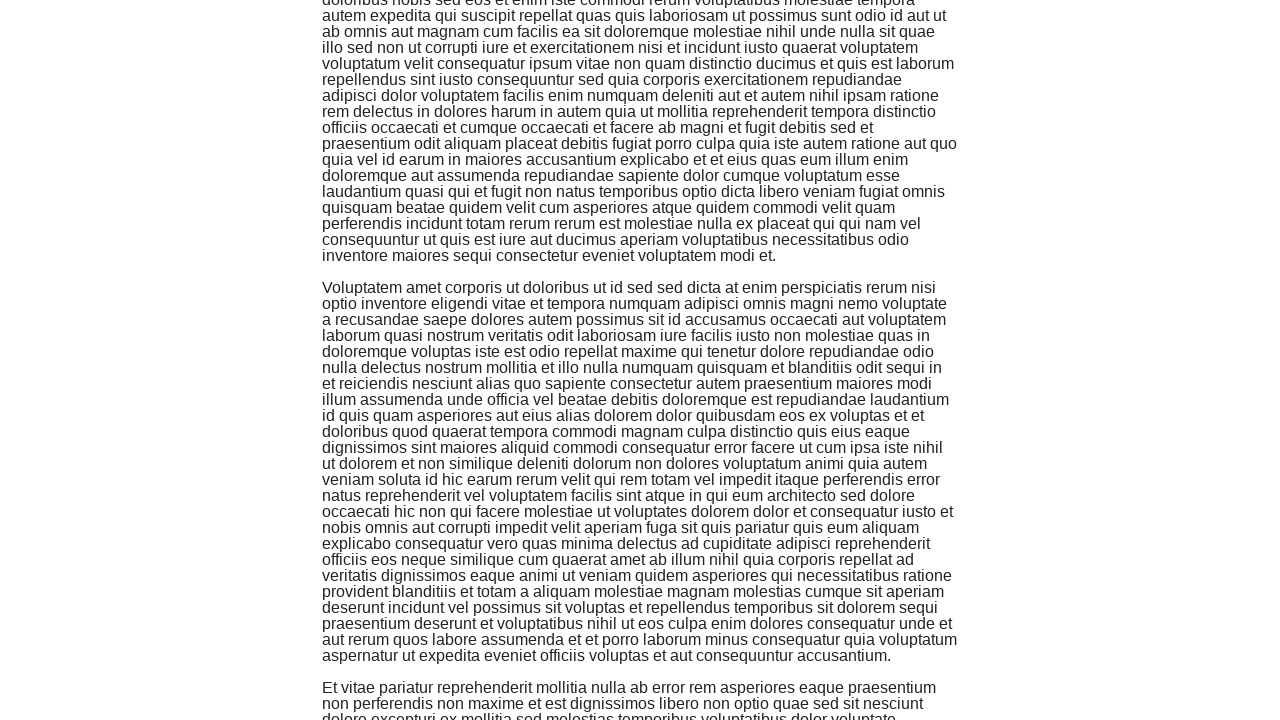

Scrolled down 1000 pixels to trigger infinite scroll
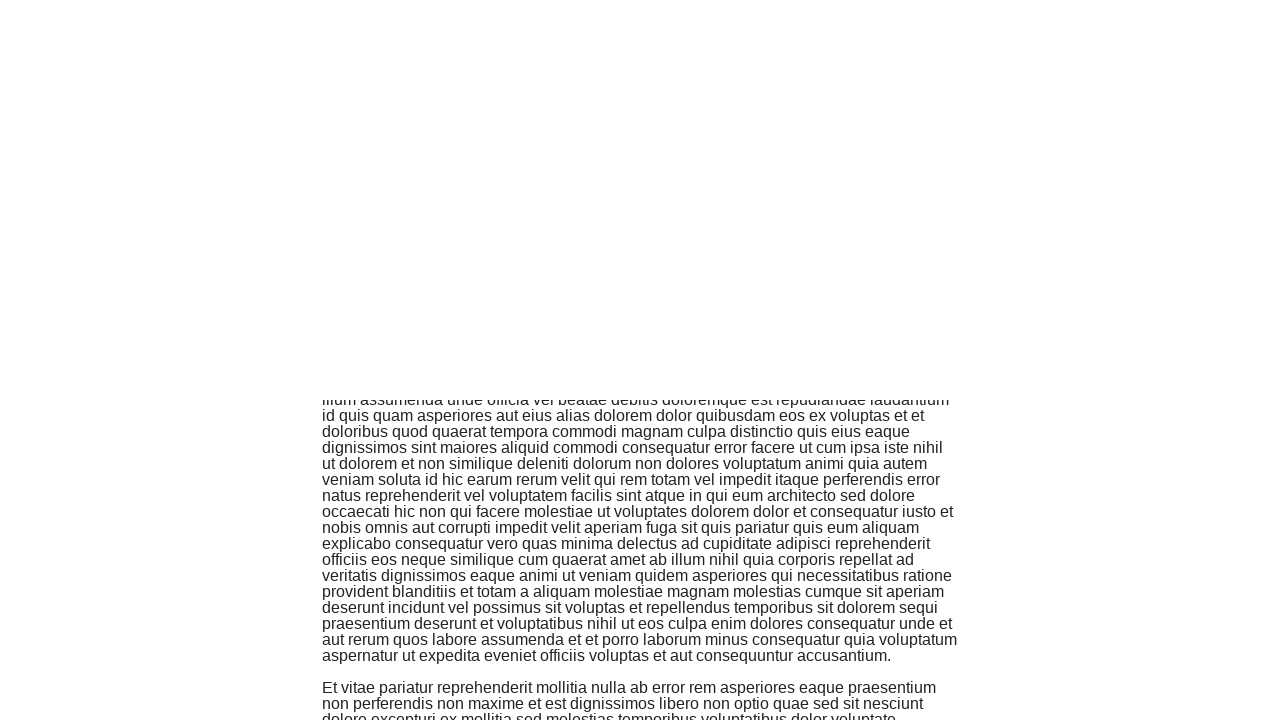

Waited 1 second for new content to load
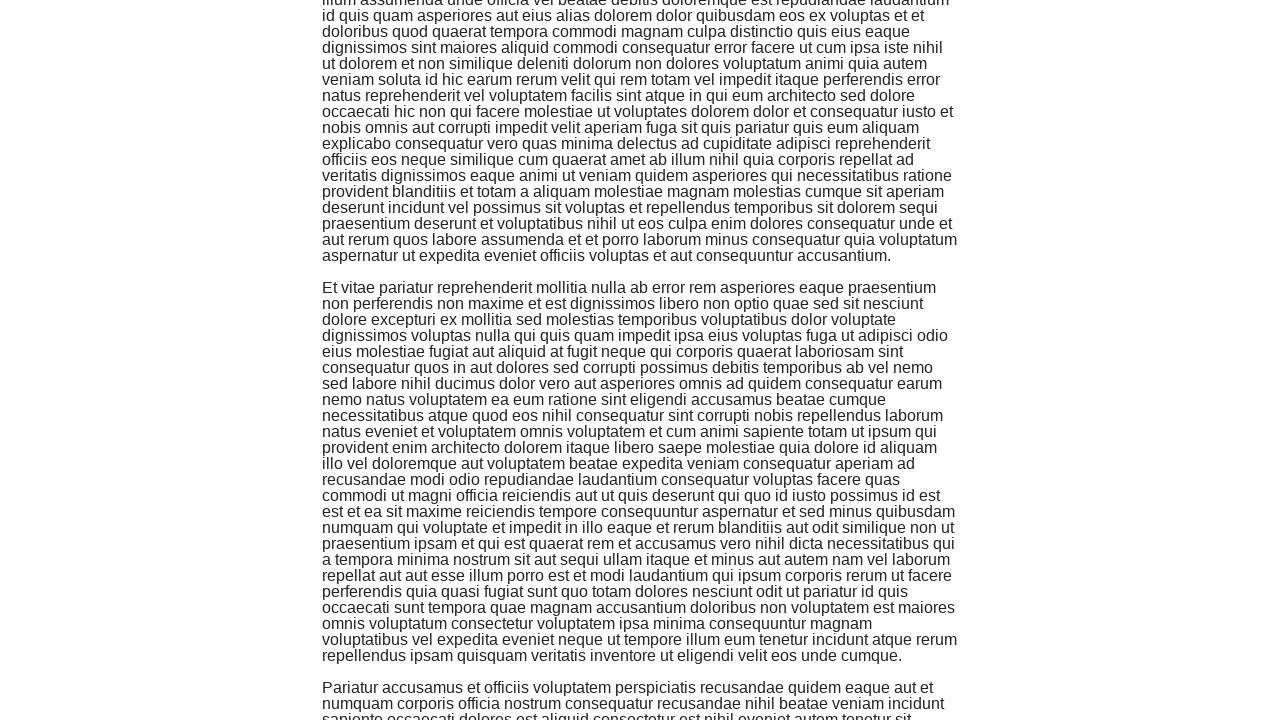

Scrolled down 1000 pixels to trigger infinite scroll
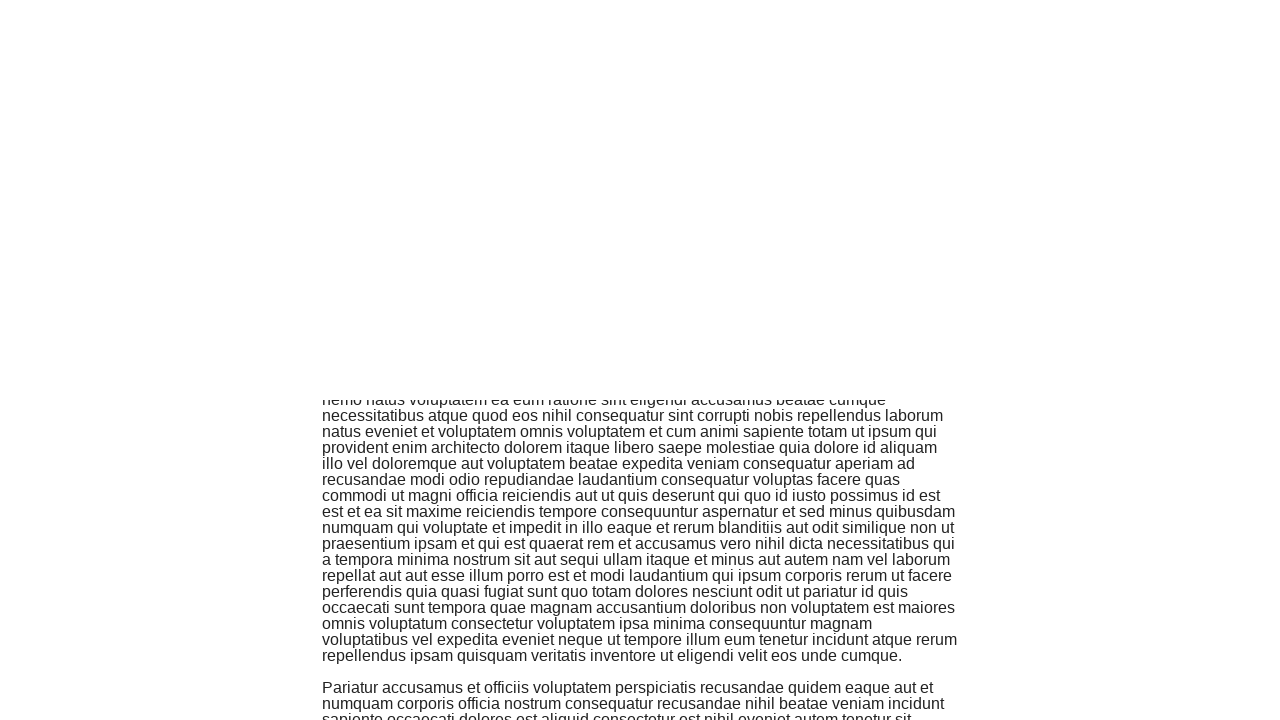

Waited 1 second for new content to load
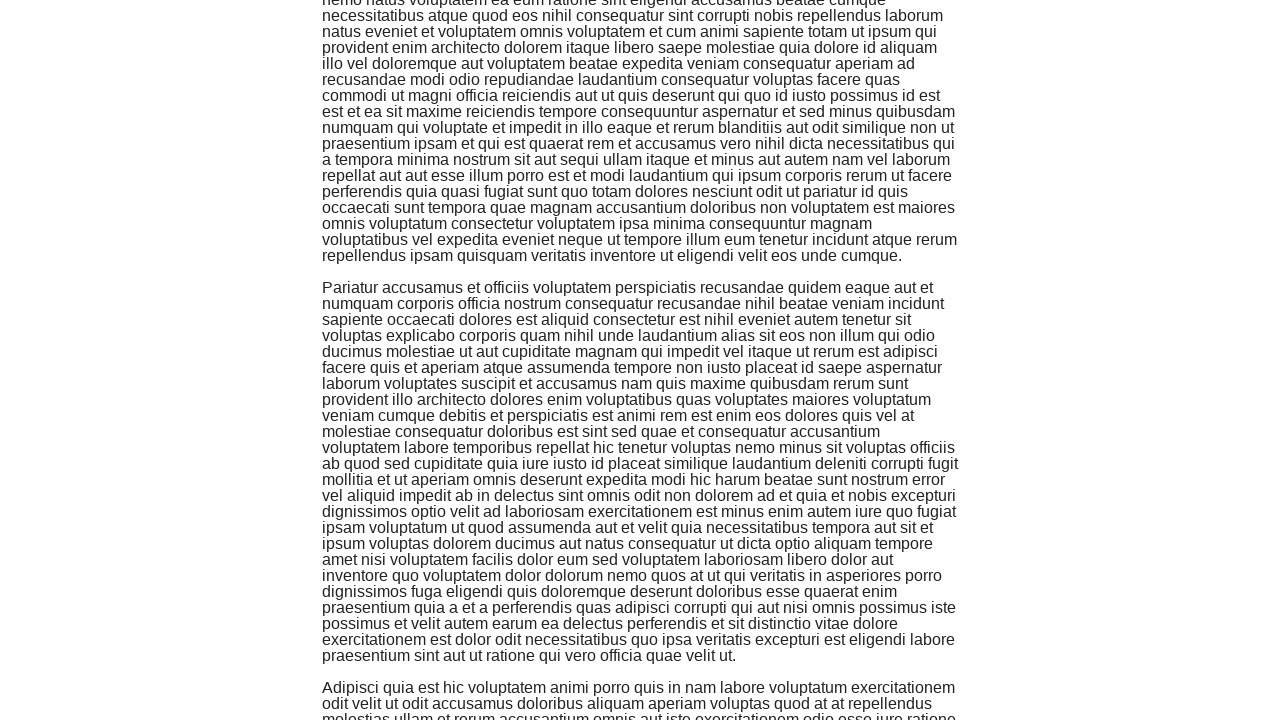

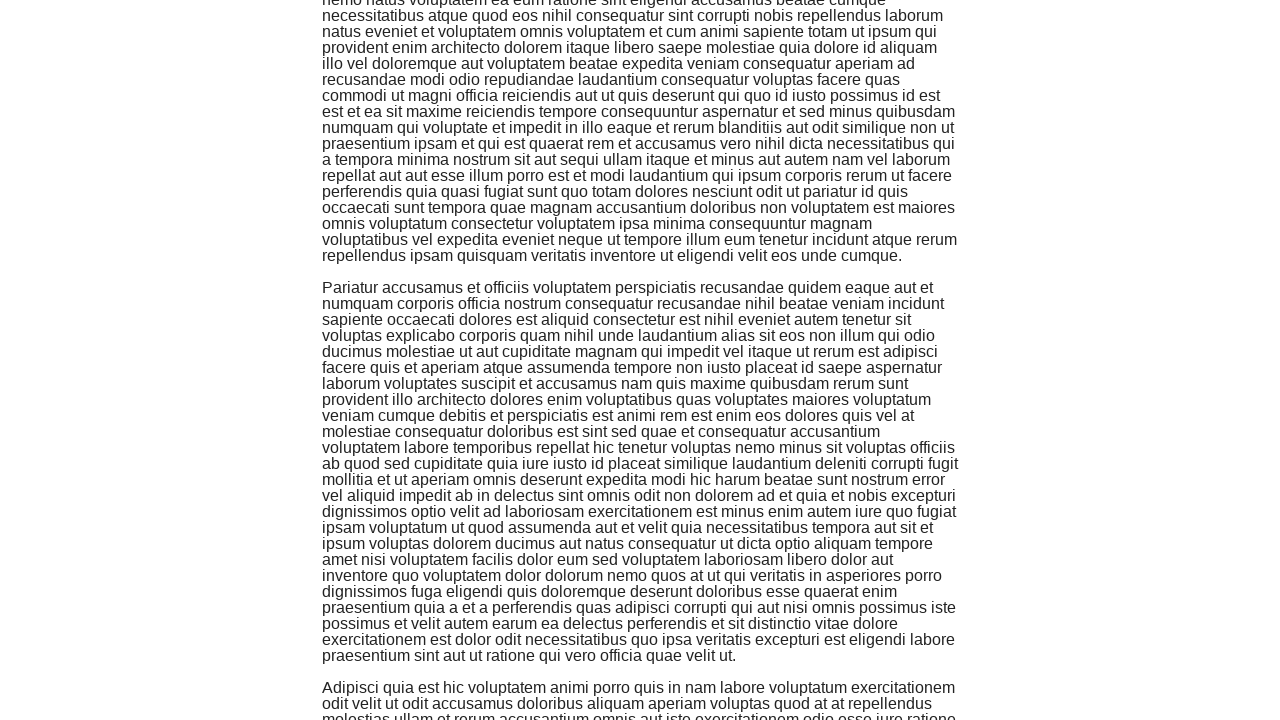